Tests dropdown functionality by selecting Option 1 from a dropdown menu using index-based selection

Starting URL: https://testcenter.techproeducation.com/index.php?page=dropdown

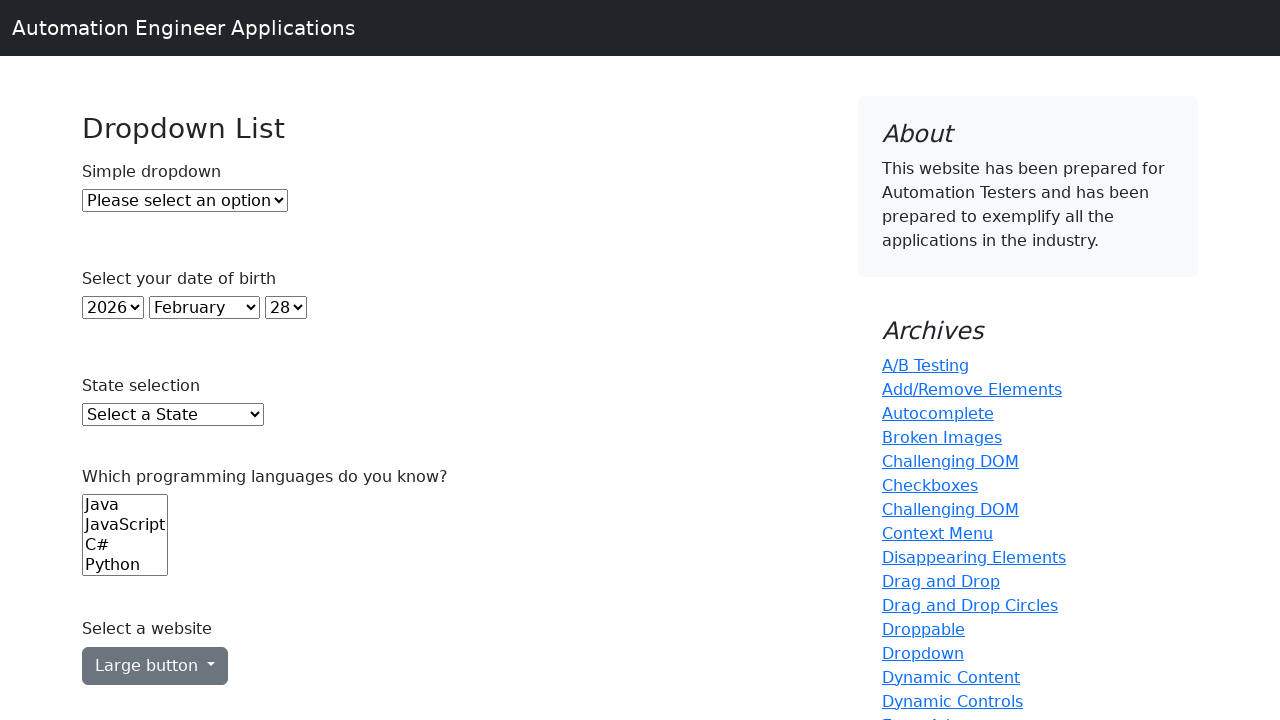

Navigated to dropdown test page
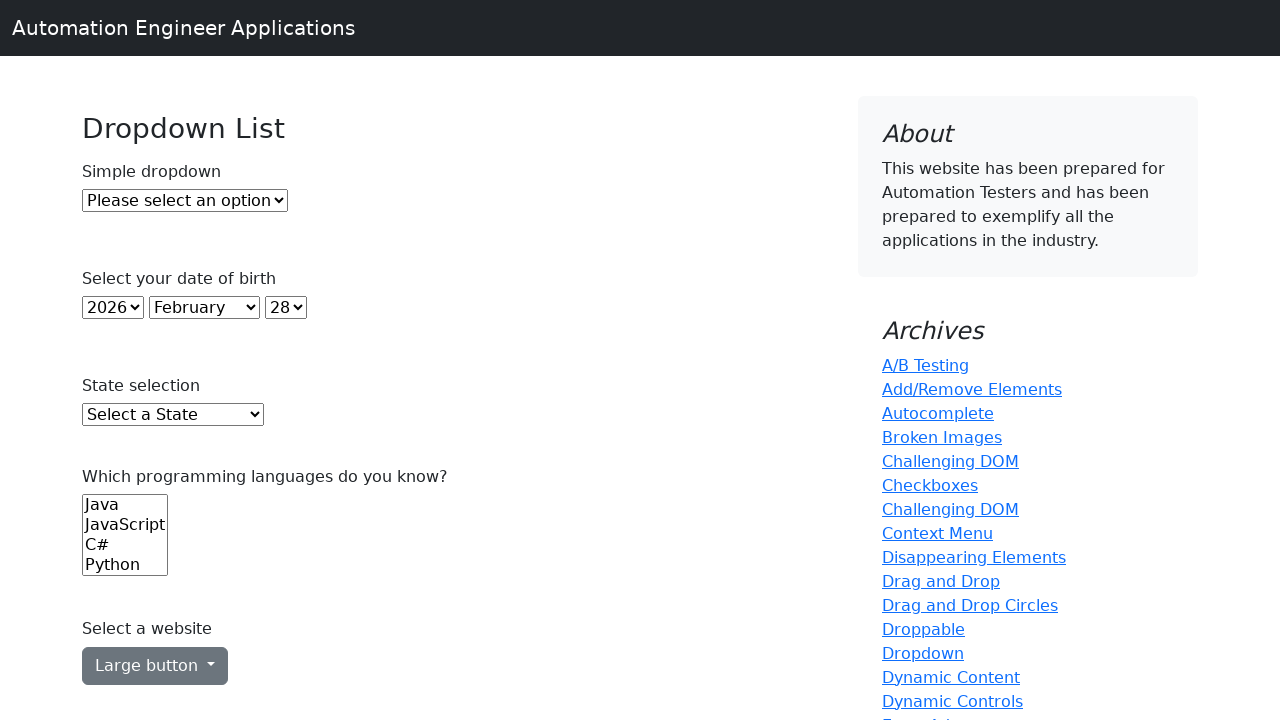

Selected Option 1 from dropdown using index-based selection on #dropdown
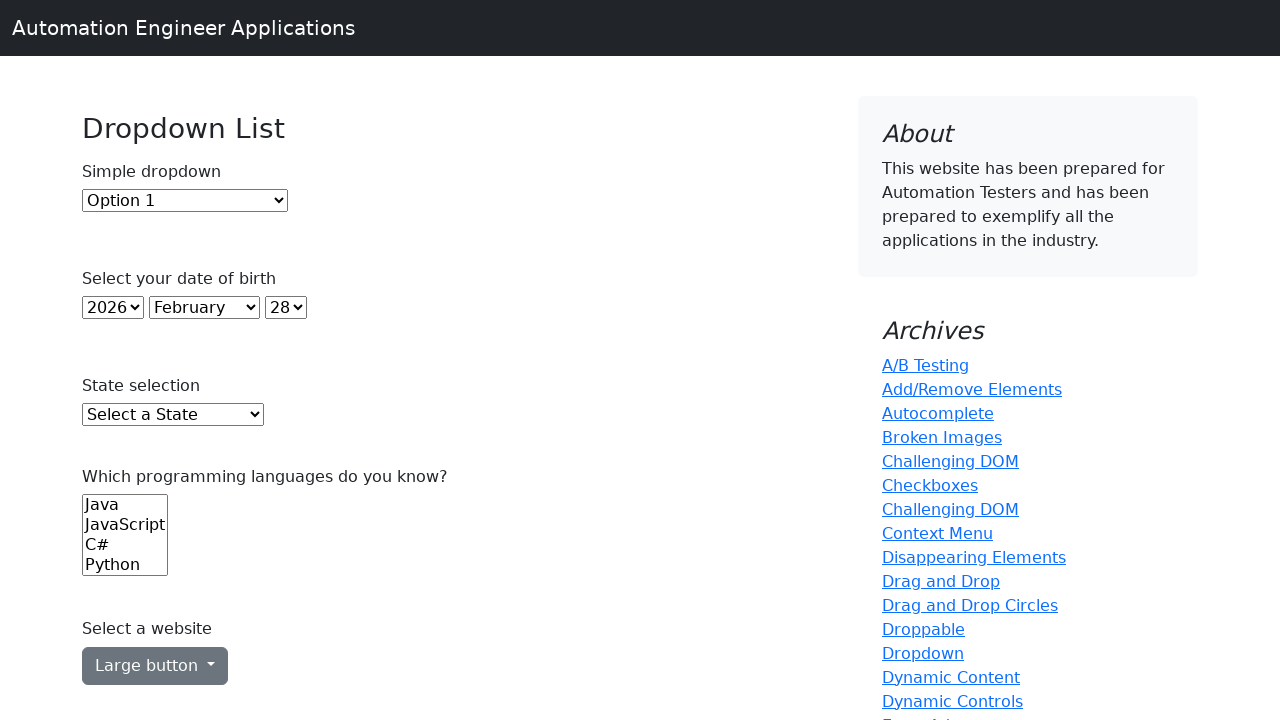

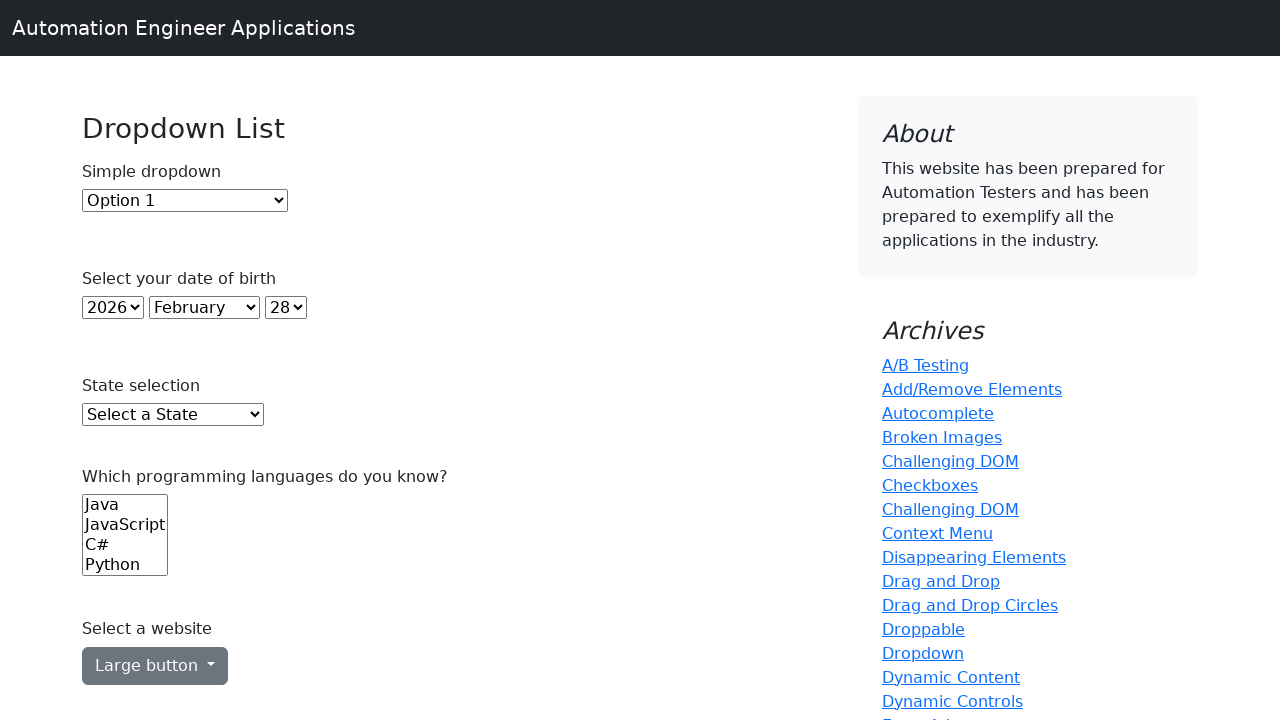